Tests the Customer Care contact form submission by filling in name, email, phone, and message fields, then verifying the confirmation message appears after submission.

Starting URL: https://parabank.parasoft.com/parabank/index.htm

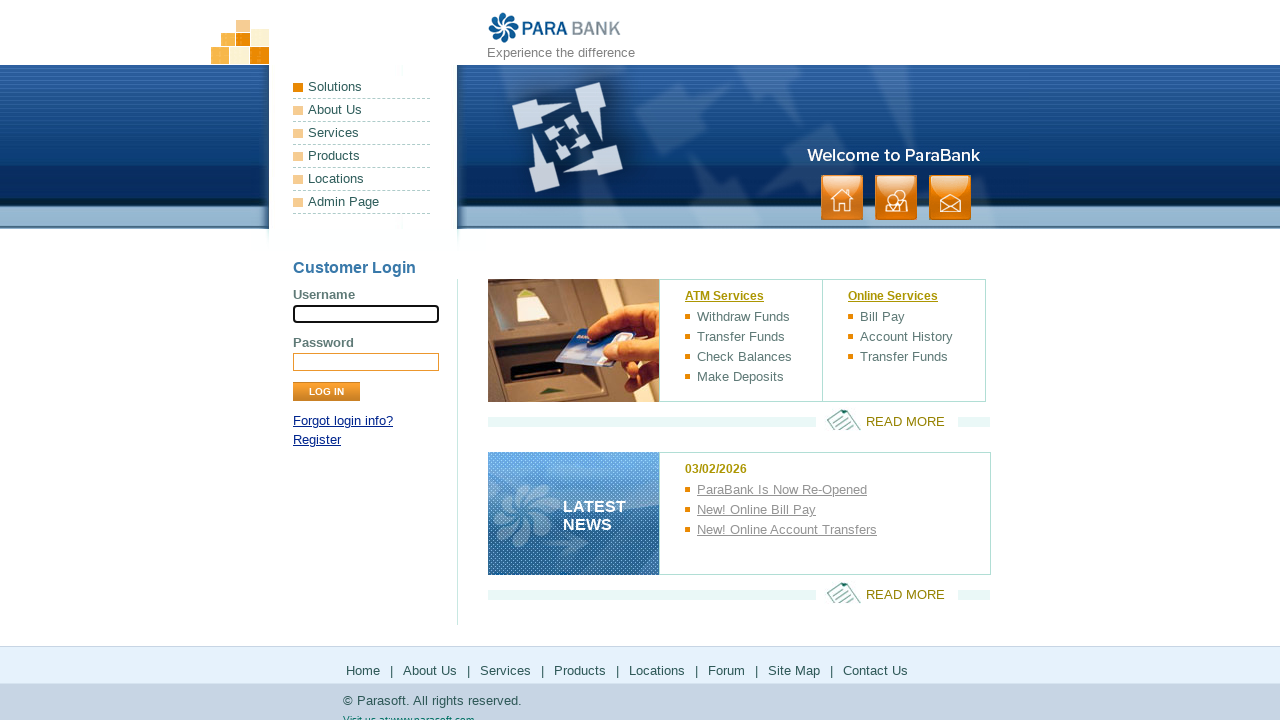

Clicked on Customer Care contact link at (950, 198) on internal:role=link[name="contact"s]
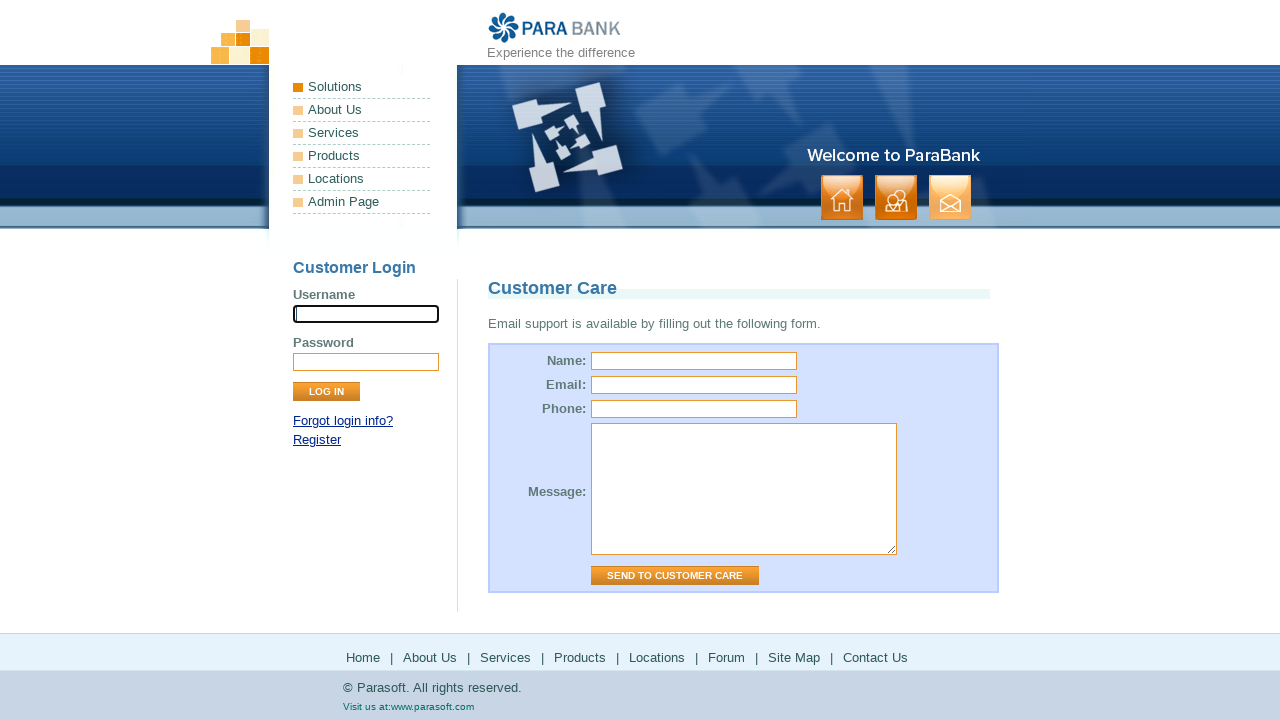

Filled name field with 'Marcus' on #name
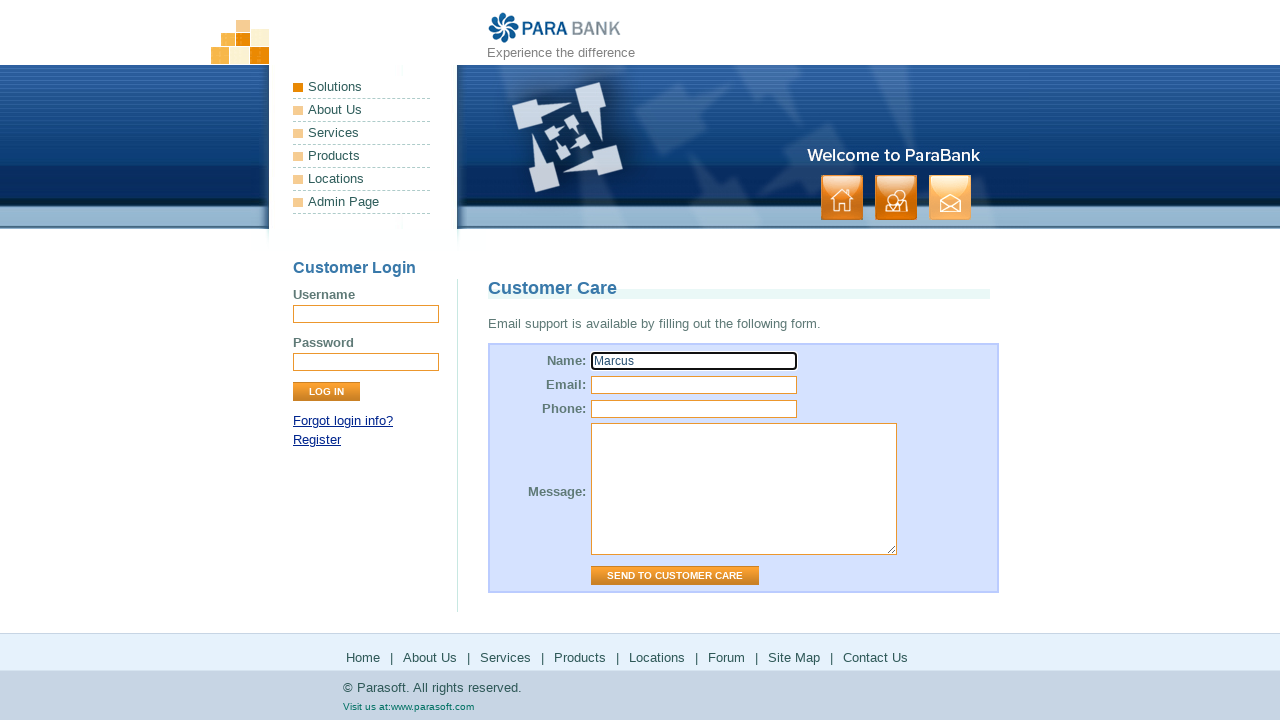

Filled email field with 'marcus.johnson@example.com' on #email
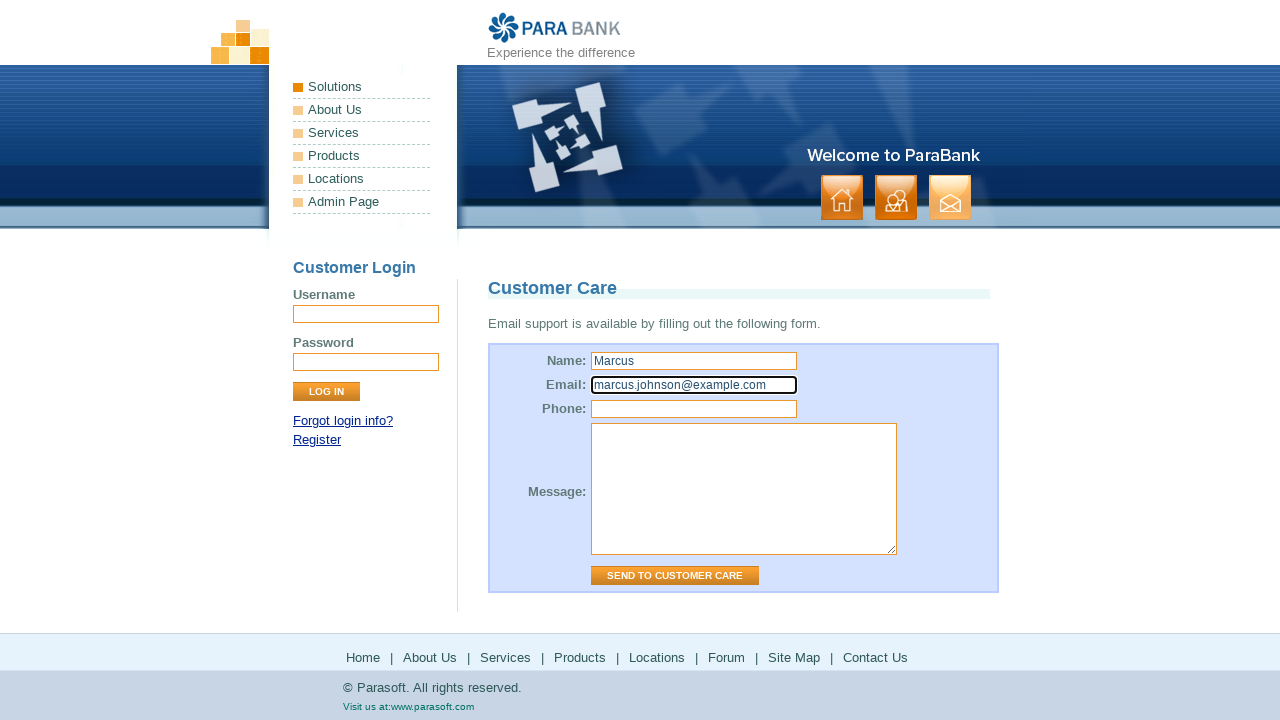

Filled phone field with '5551234567' on #phone
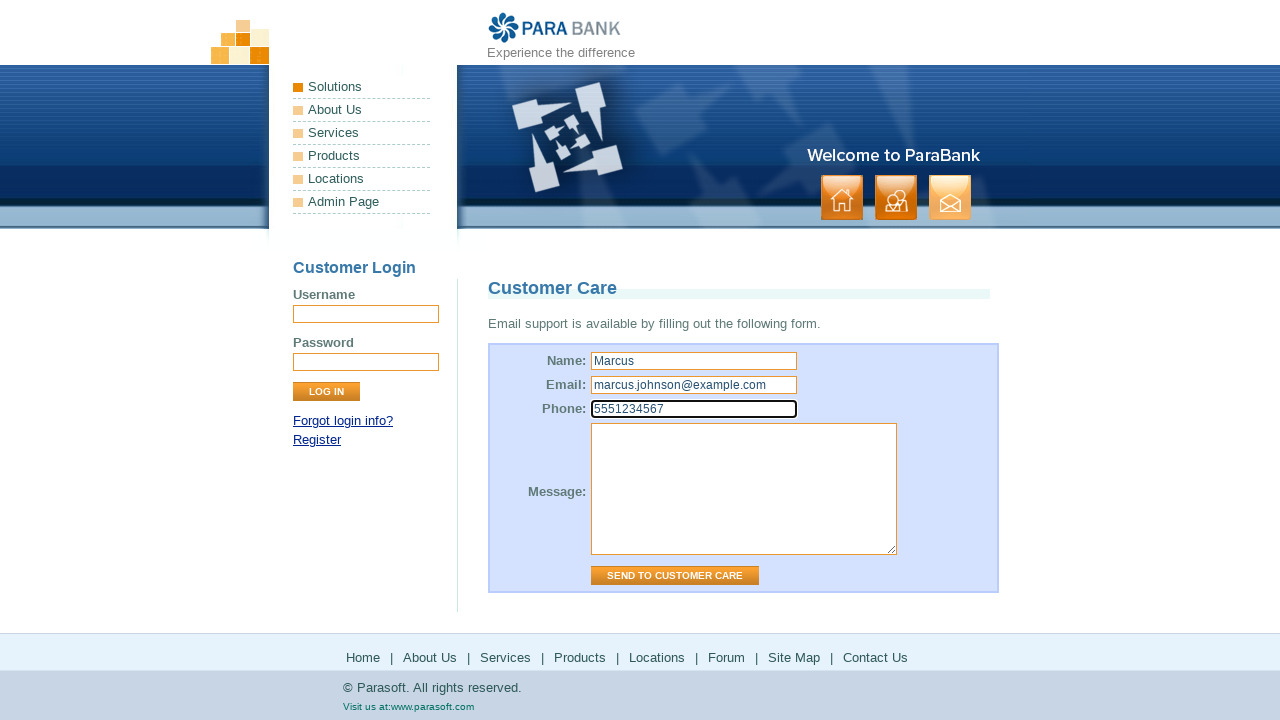

Filled message field with customer inquiry on #message
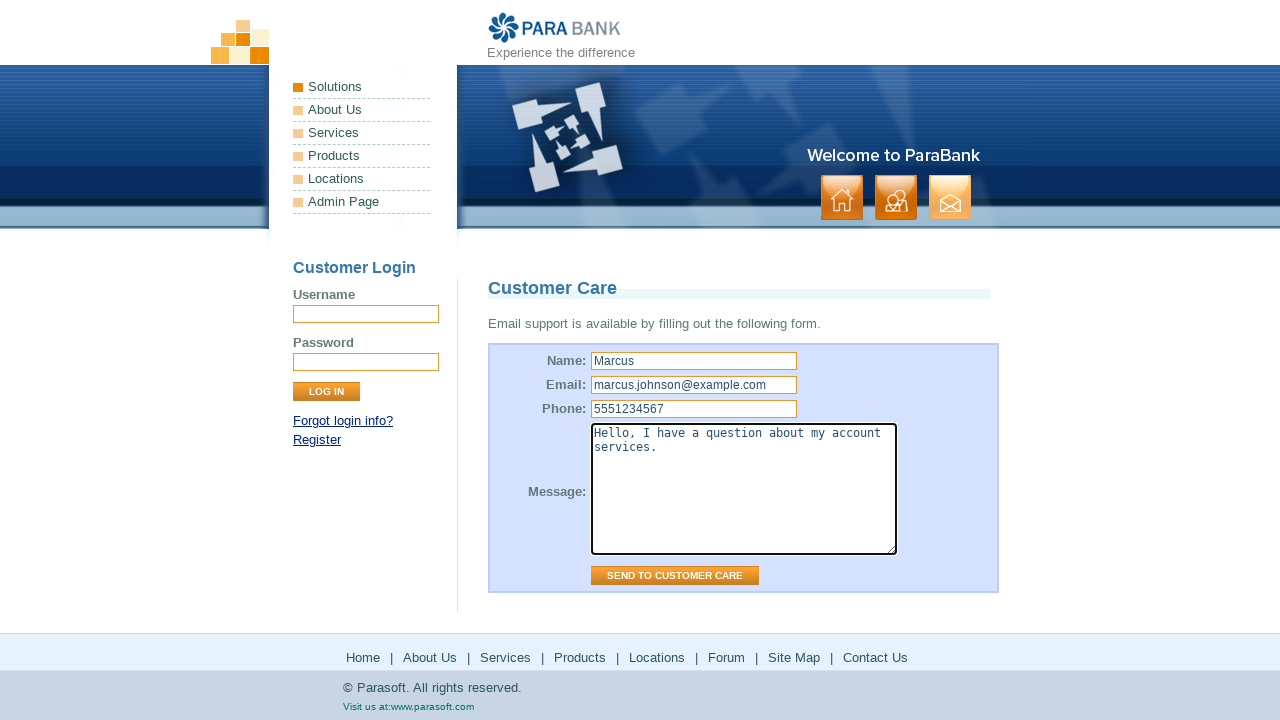

Clicked 'Send to Customer Care' button to submit form at (675, 576) on internal:role=button[name="Send to Customer Care"i]
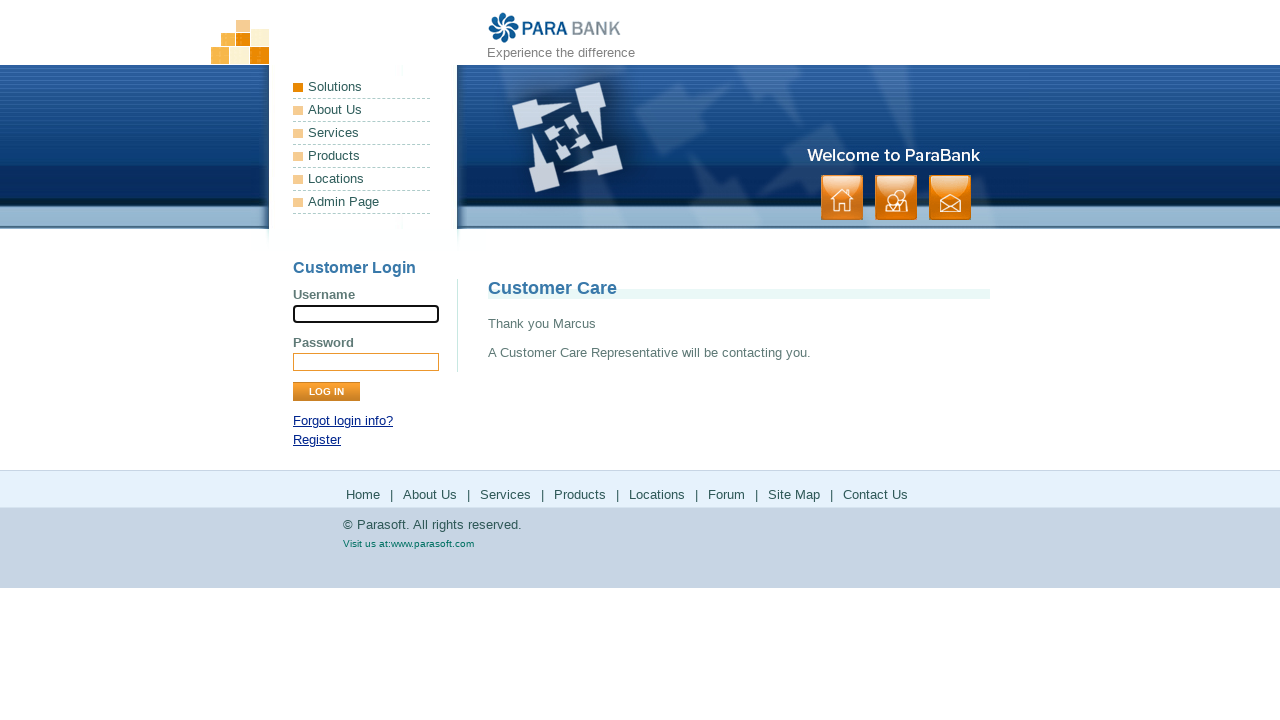

Verified confirmation message 'Customer Care Thank you Marcus' appeared at (743, 326) on internal:text="Customer Care Thank you Marcus"i
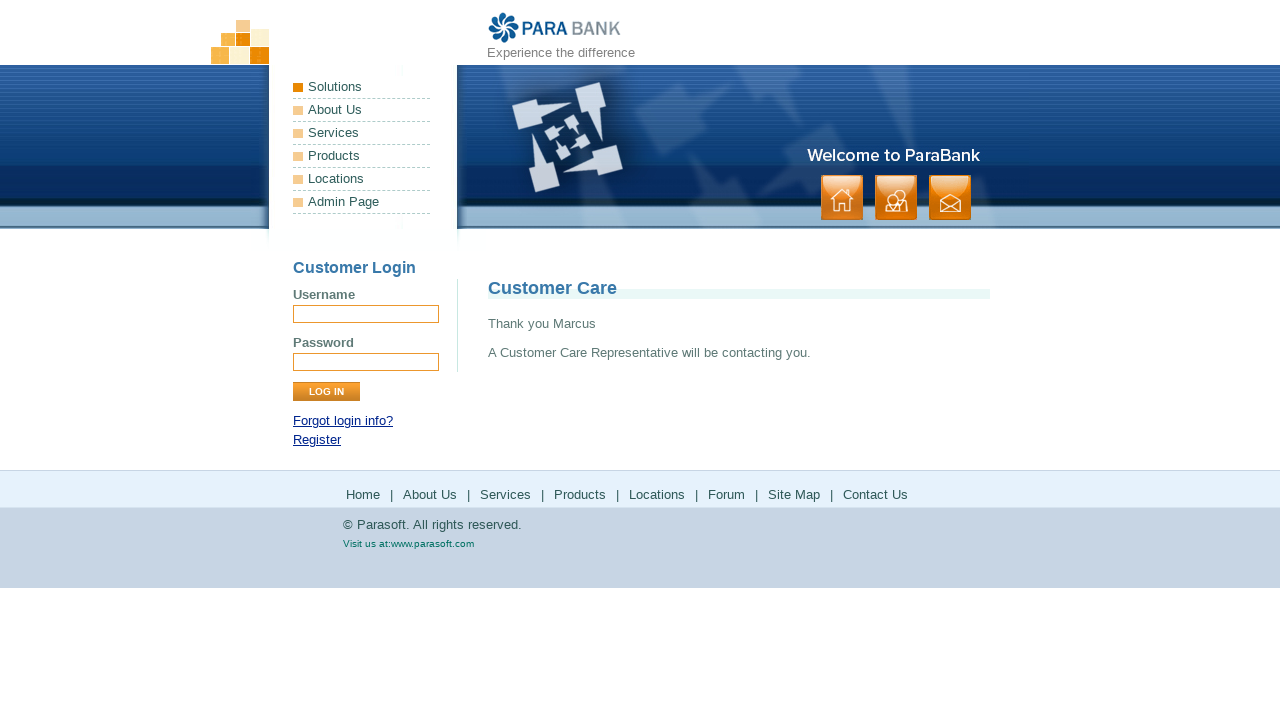

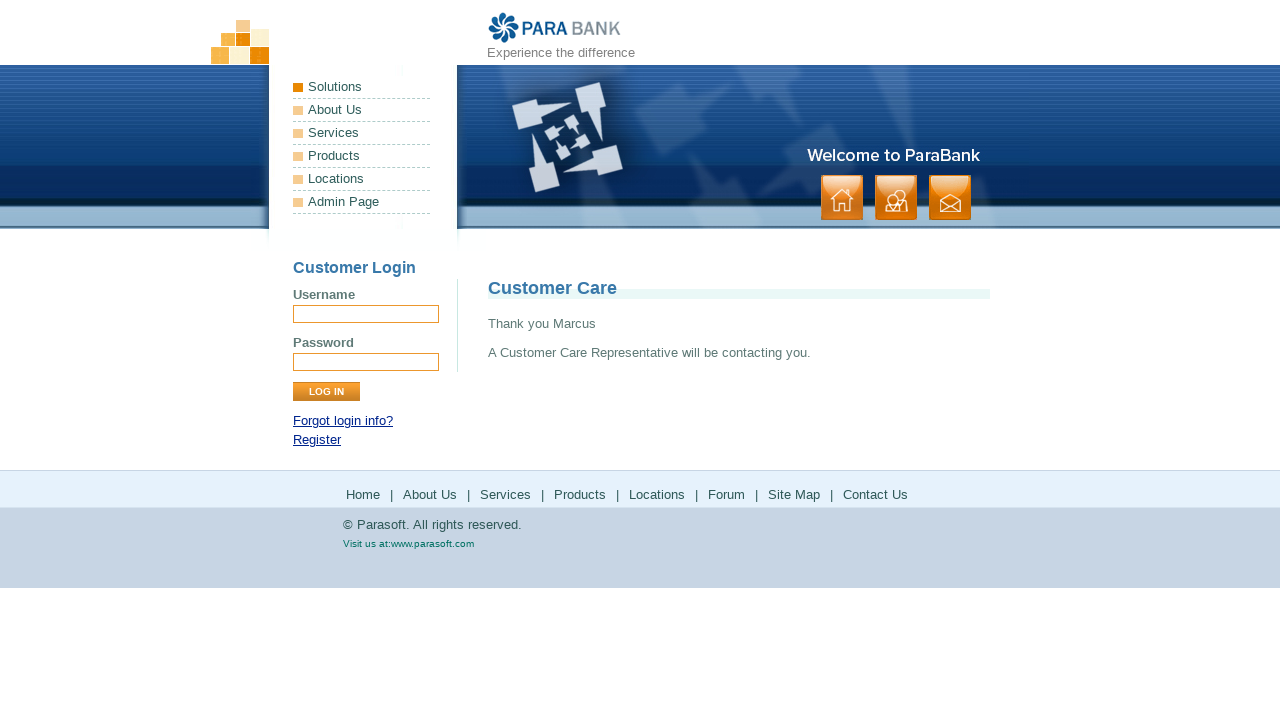